Verifies accessible names for all interactive elements including input, checkboxes, filter links, and clear button.

Starting URL: https://todomvc.com/examples/typescript-react/#/

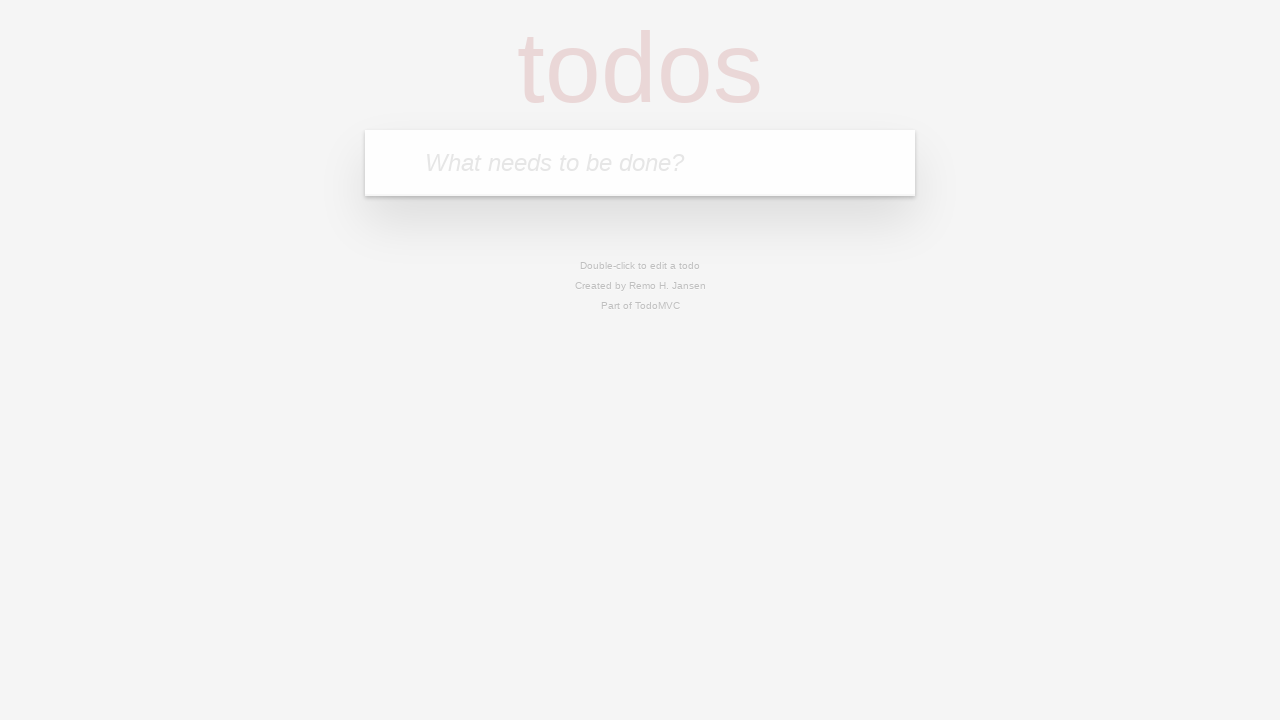

Located input field with placeholder 'What needs to be done?'
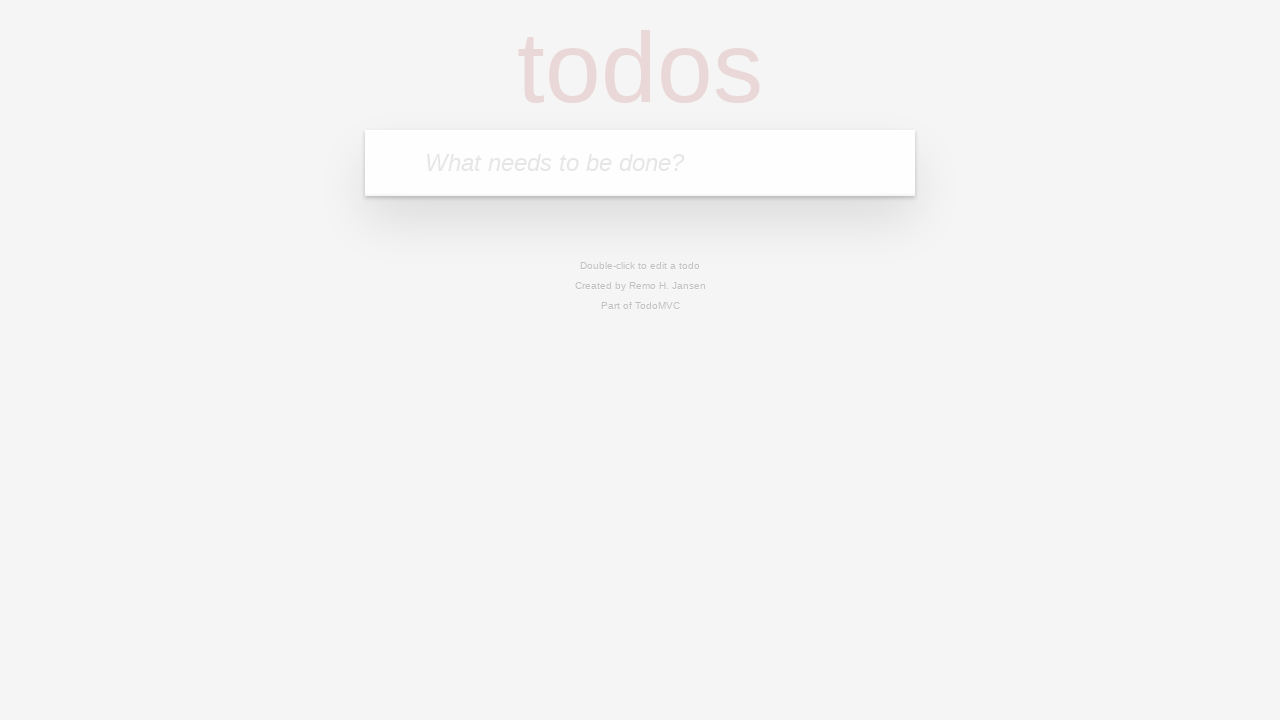

Filled input field with 'Accessible names test' on internal:attr=[placeholder="What needs to be done?"i]
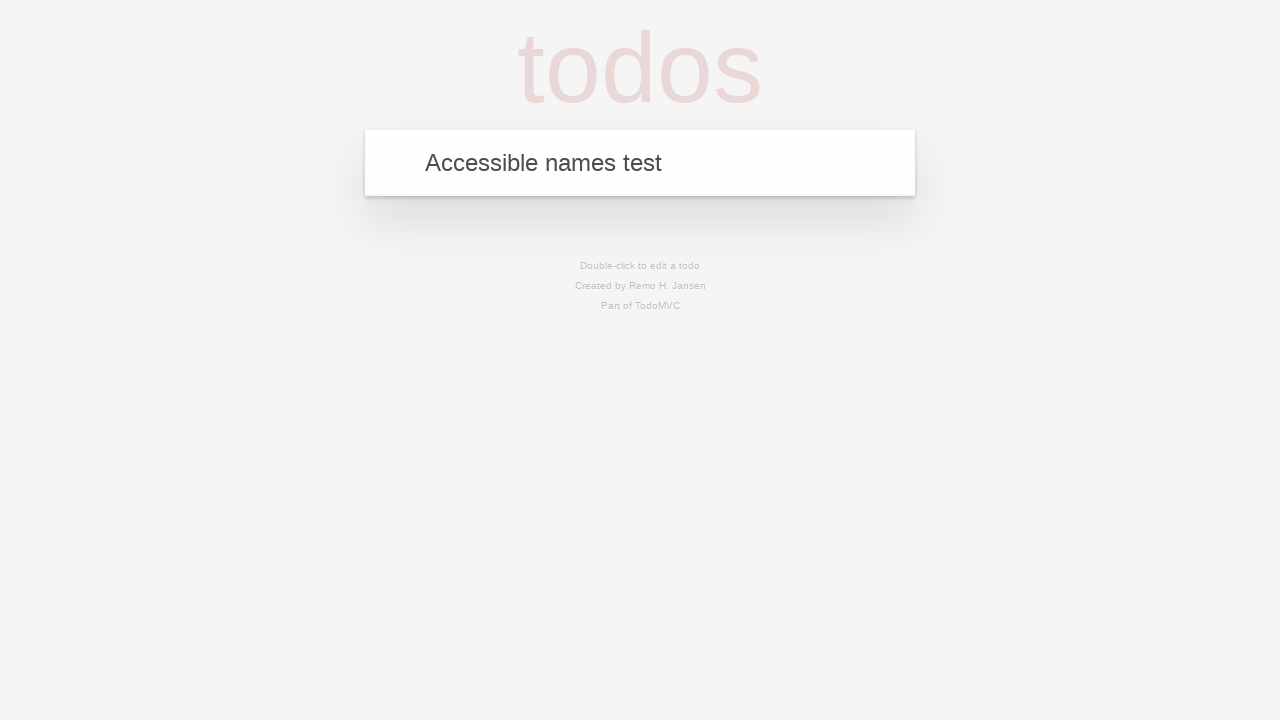

Pressed Enter to add task on internal:attr=[placeholder="What needs to be done?"i]
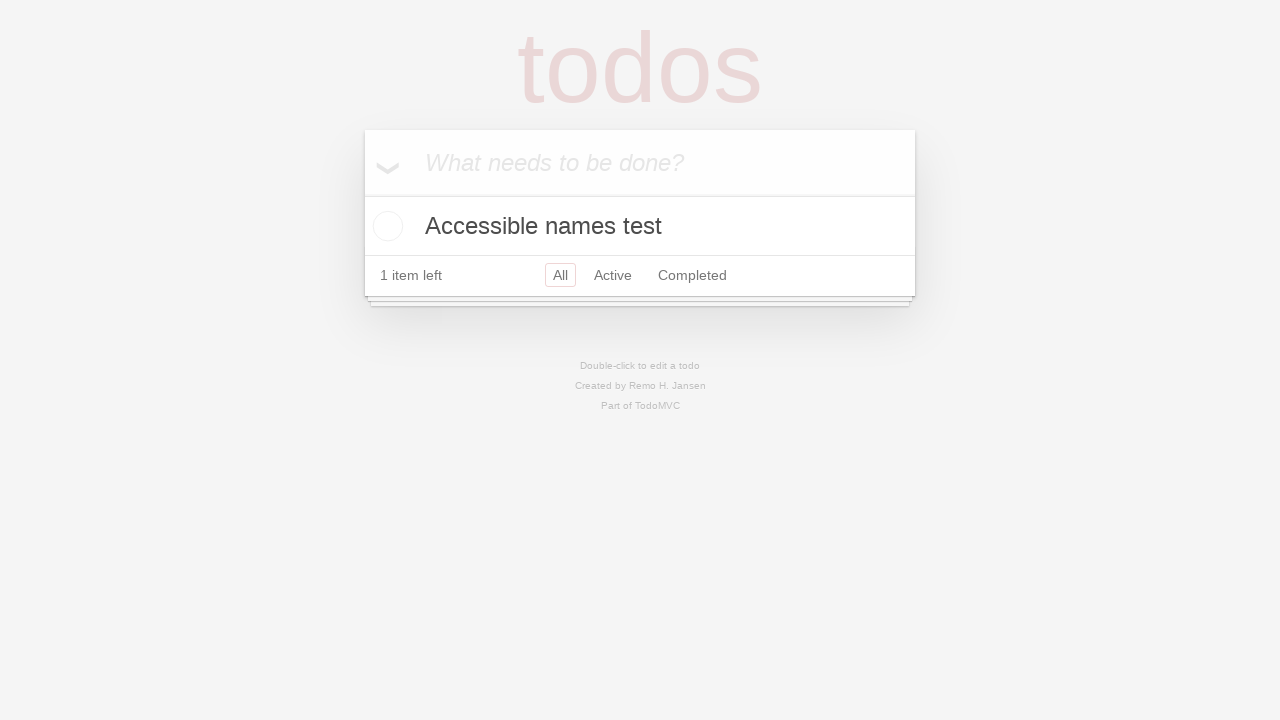

Verified input field has accessible name 'What needs to be done?'
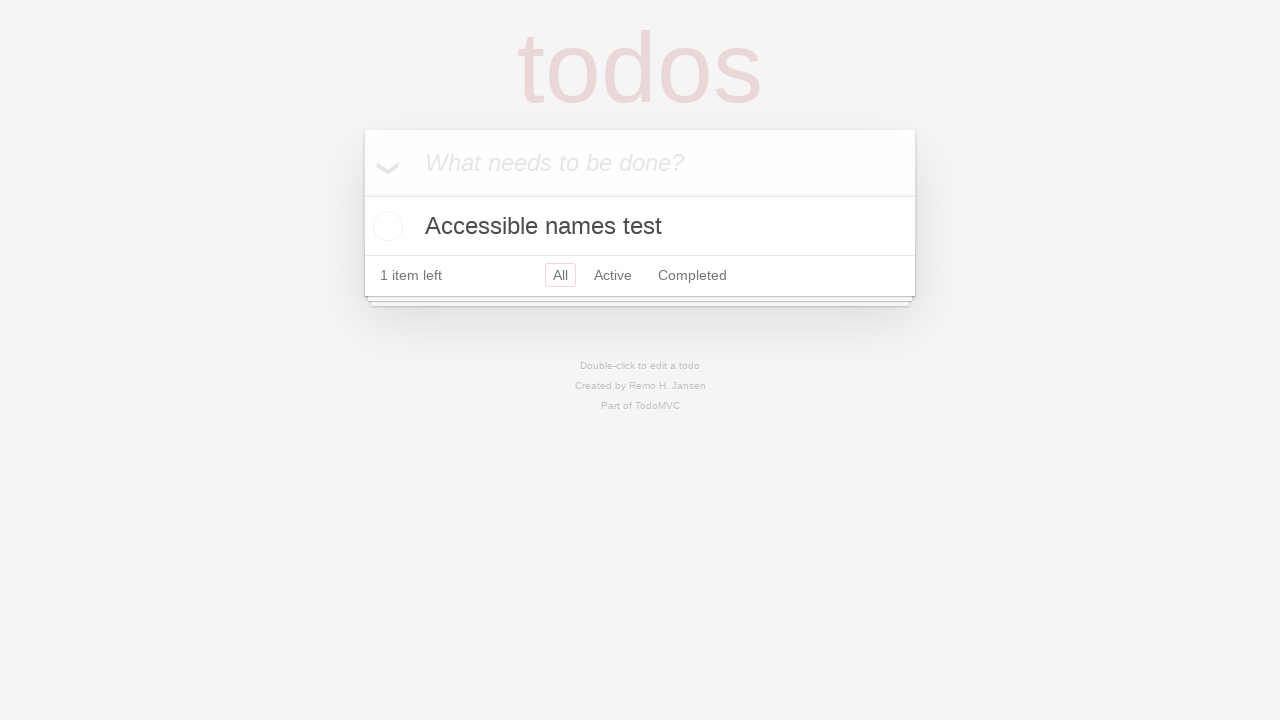

Verified checkbox has accessible name 'Mark all as complete'
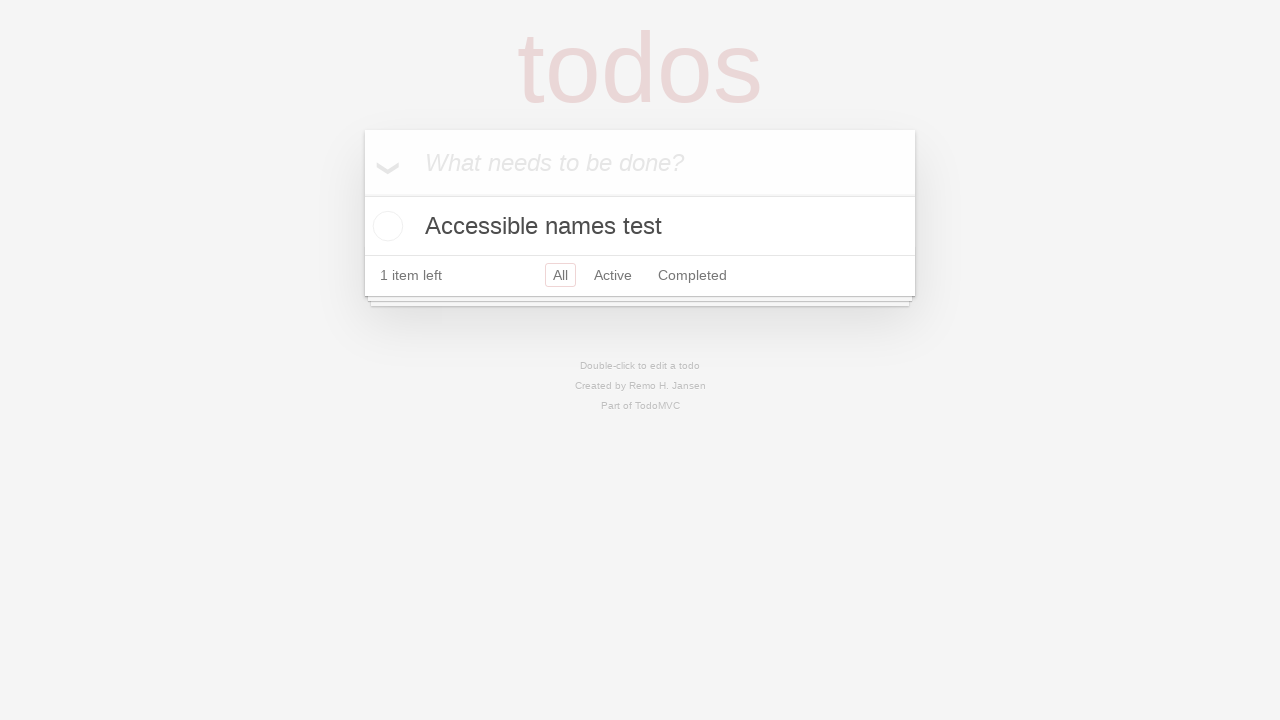

Verified 'All' filter link is accessible
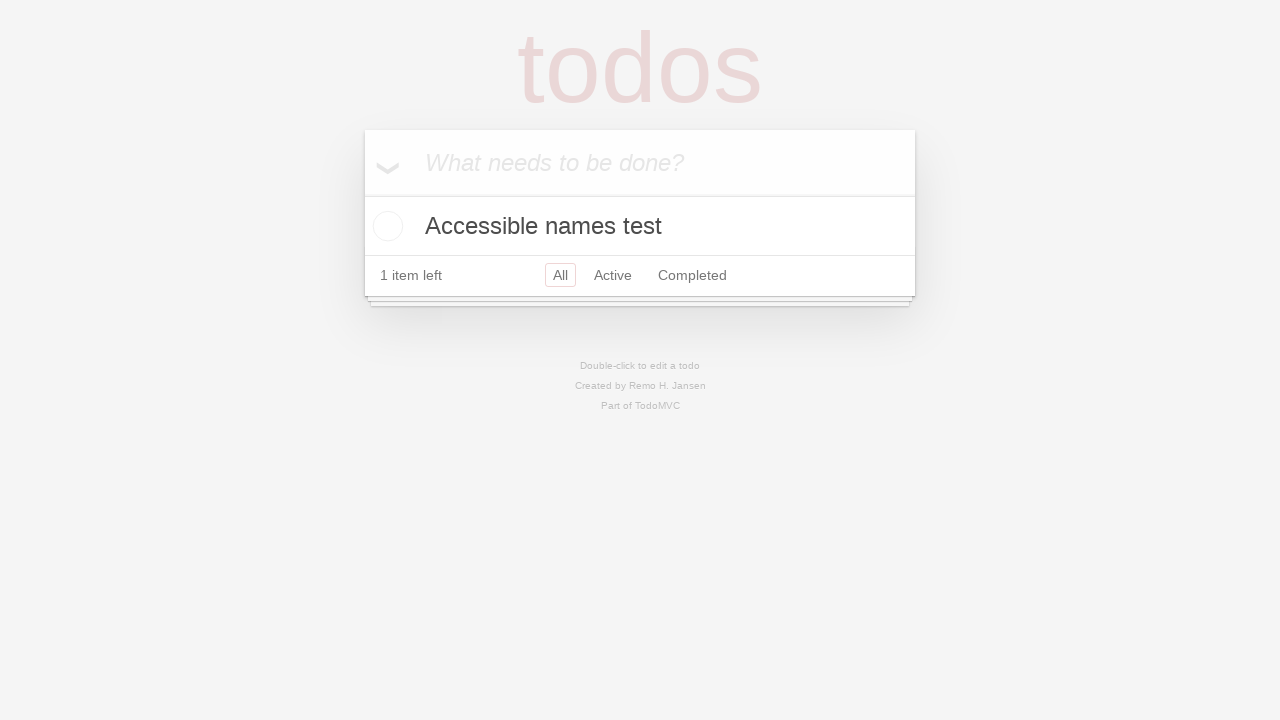

Verified 'Active' filter link is accessible
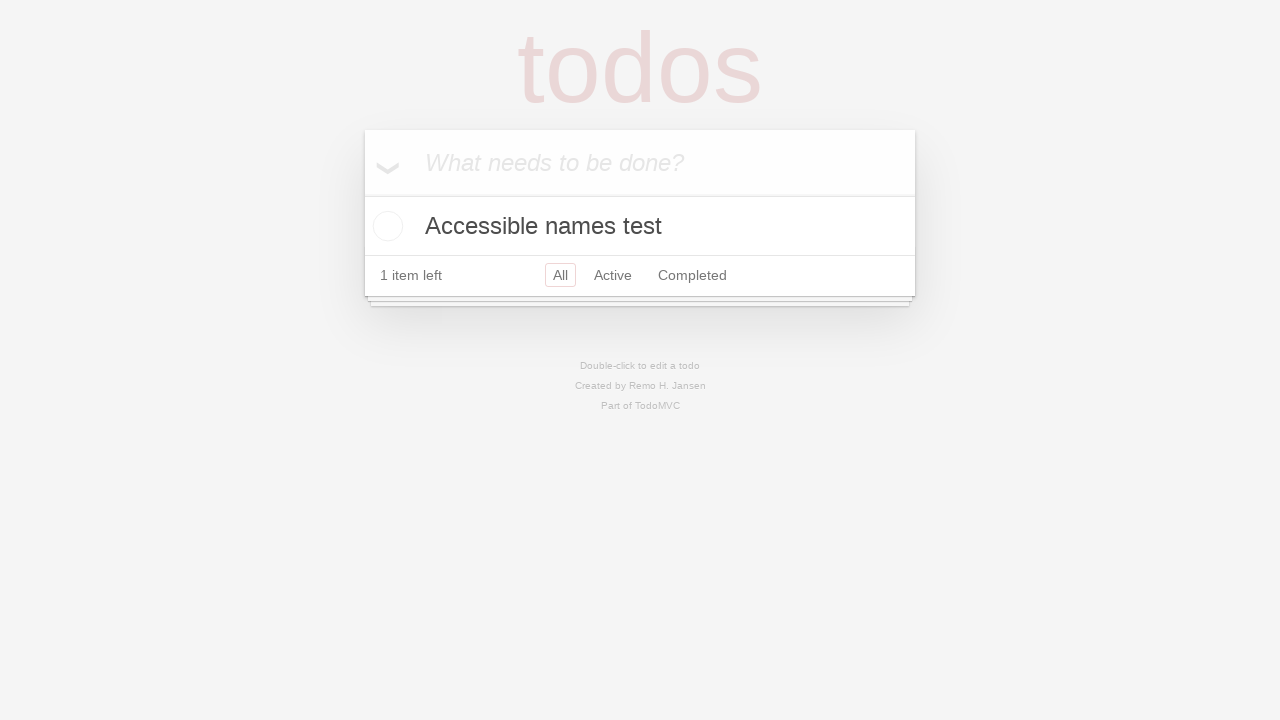

Verified 'Completed' filter link is accessible
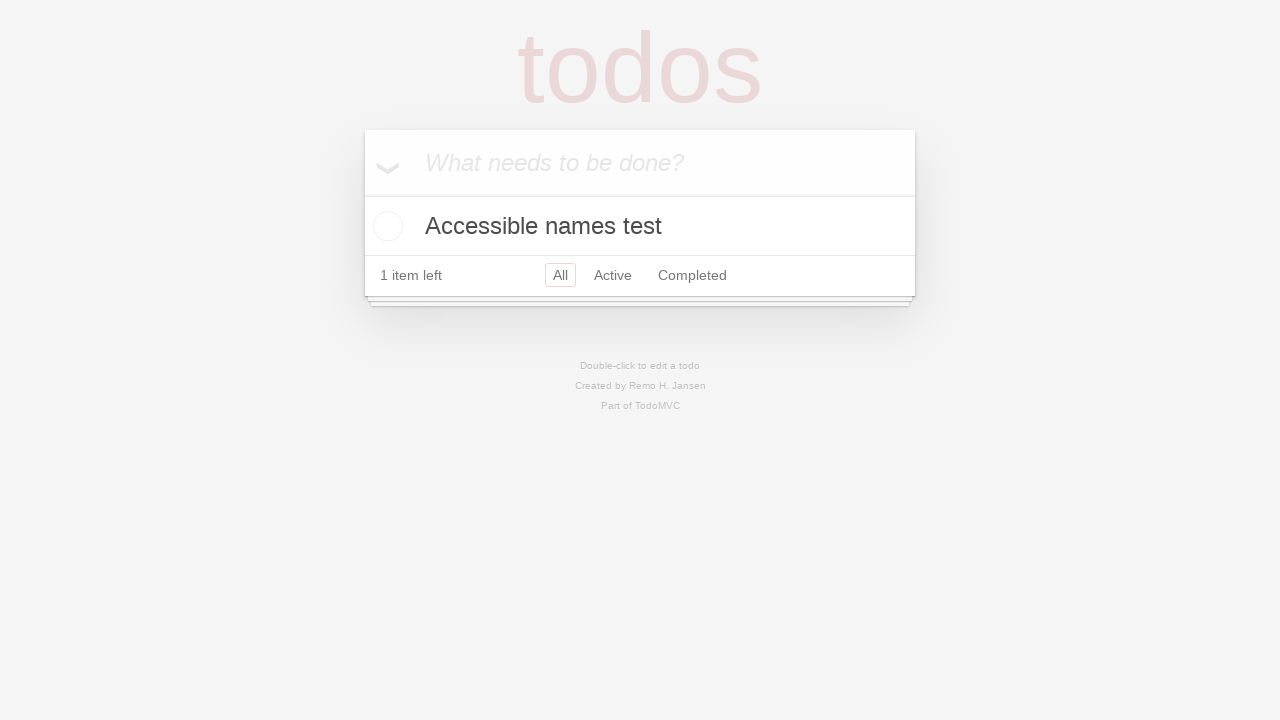

Located first task checkbox
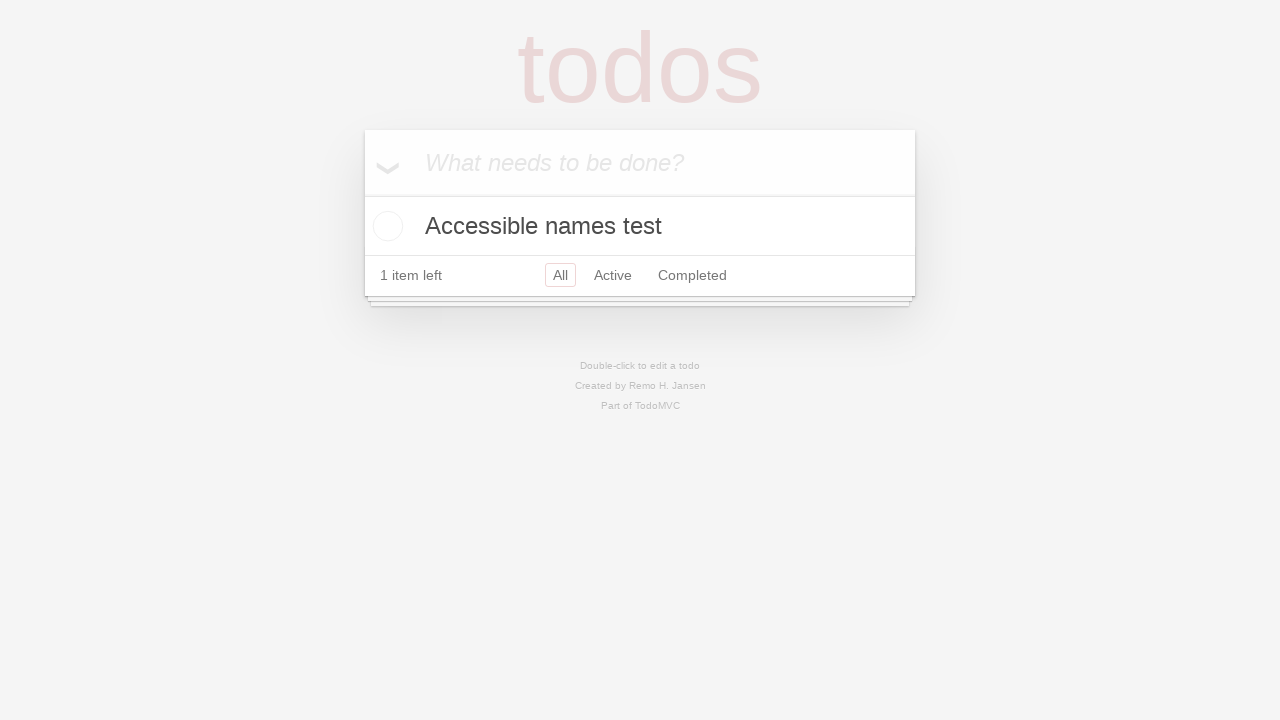

Clicked checkbox to mark task as complete at (385, 226) on .todo-list input[type="checkbox"] >> nth=0
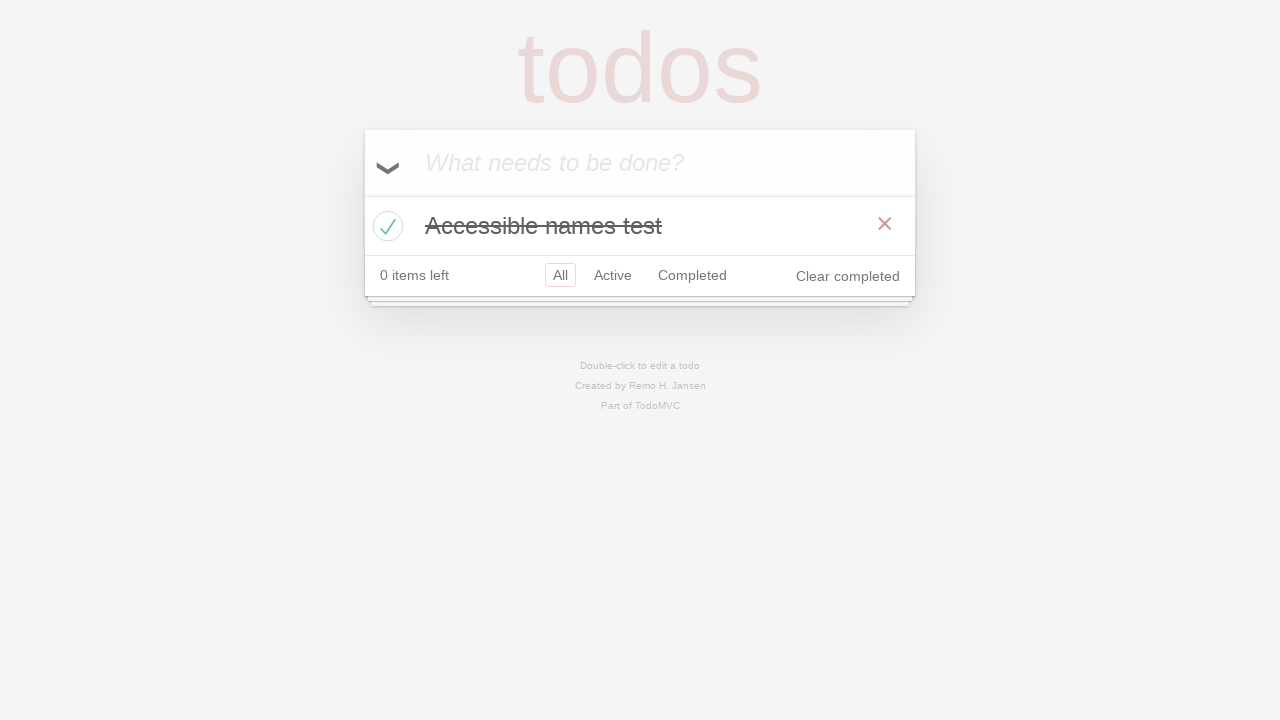

Verified 'Clear completed' button is accessible
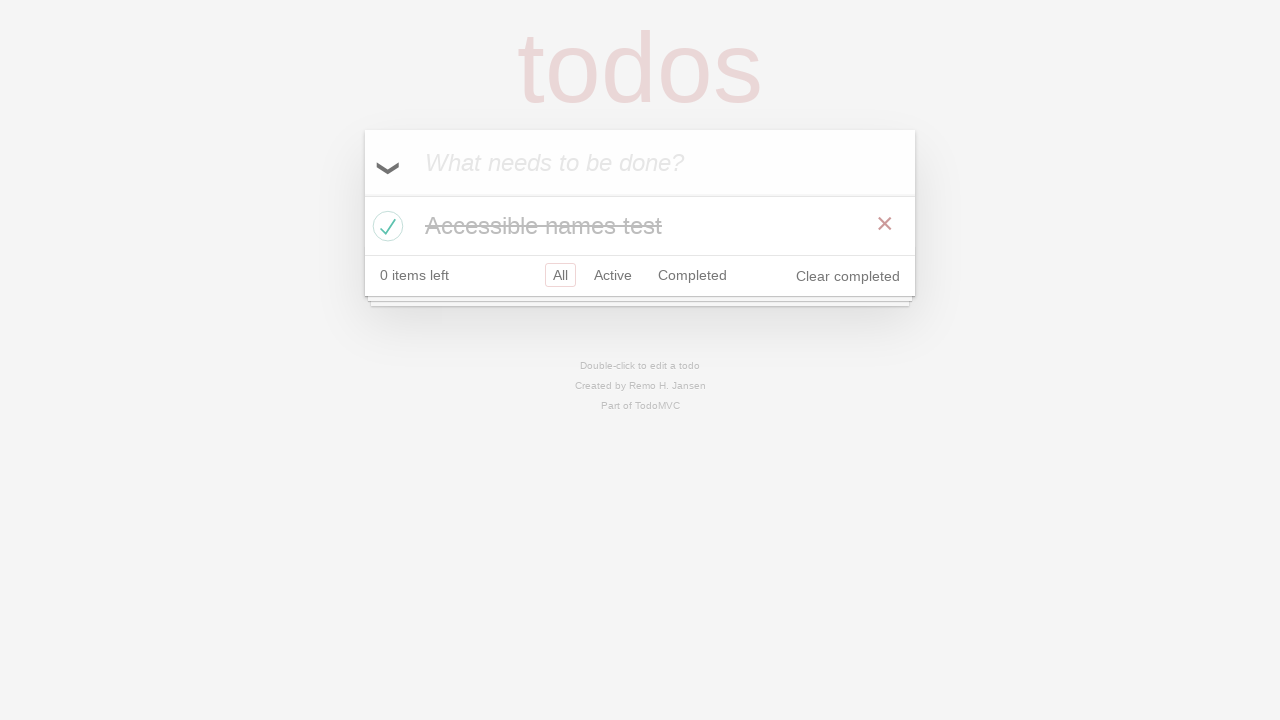

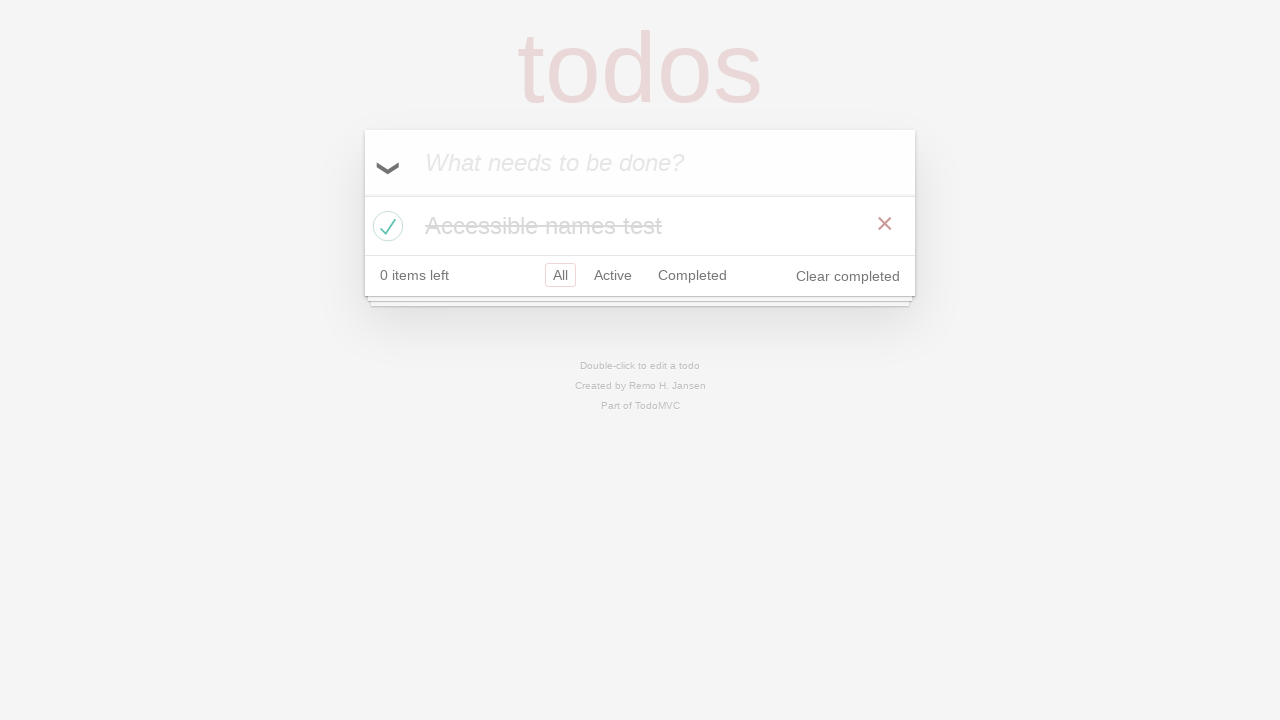